Tests date picker functionality by interacting with two date picker fields - one using calendar navigation and another using direct text input

Starting URL: https://demo.automationtesting.in/Datepicker.html

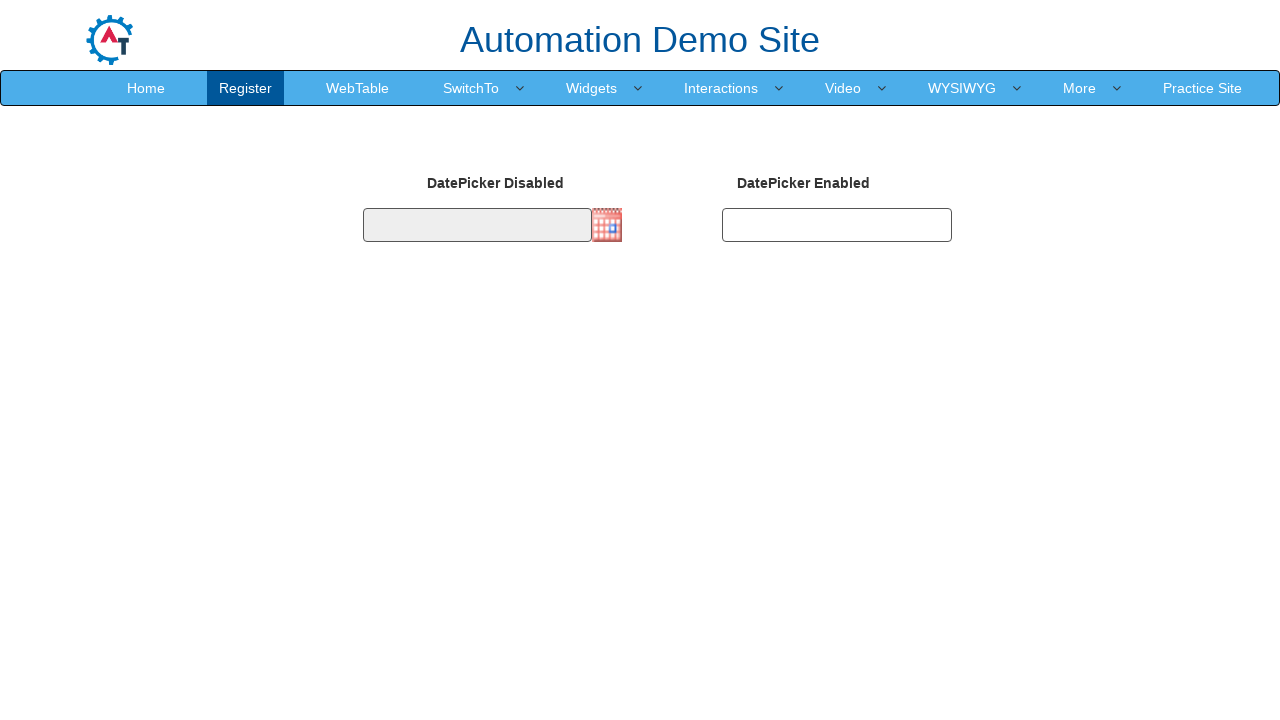

Clicked on first date picker field at (477, 225) on #datepicker1
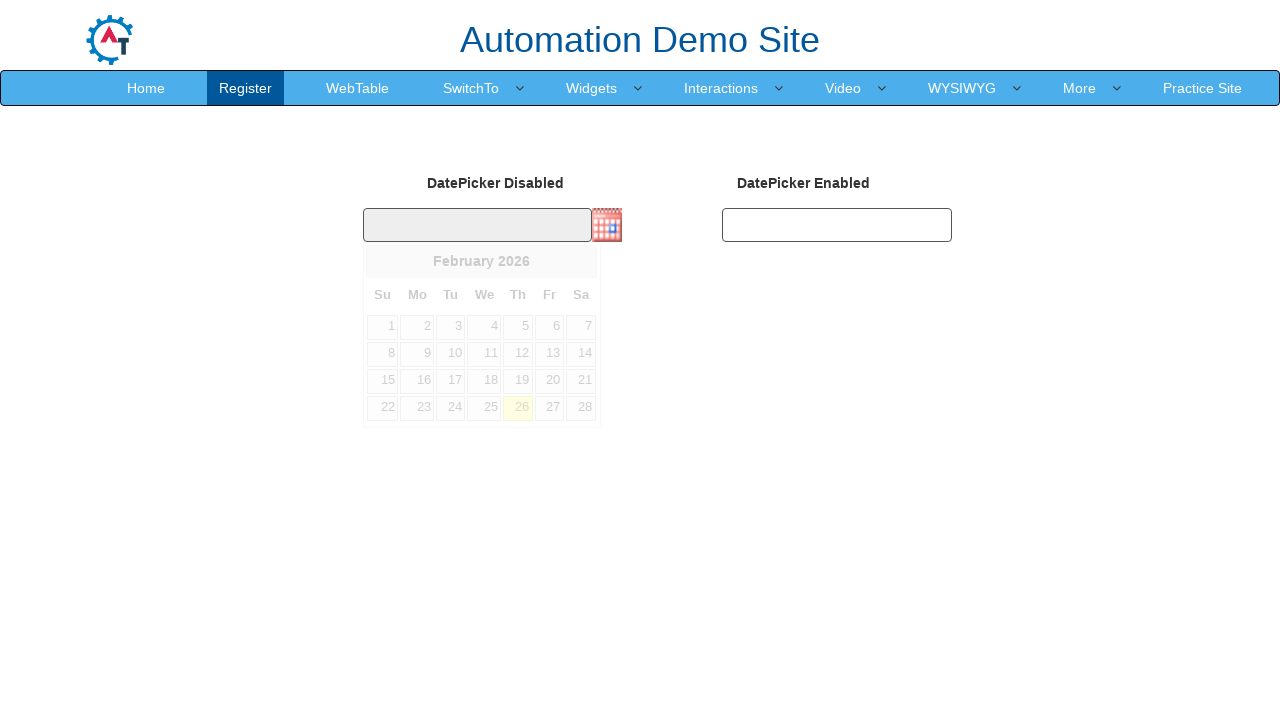

Clicked next month button in calendar at (581, 261) on xpath=//body[1]/div[1]/div[1]/a[2]
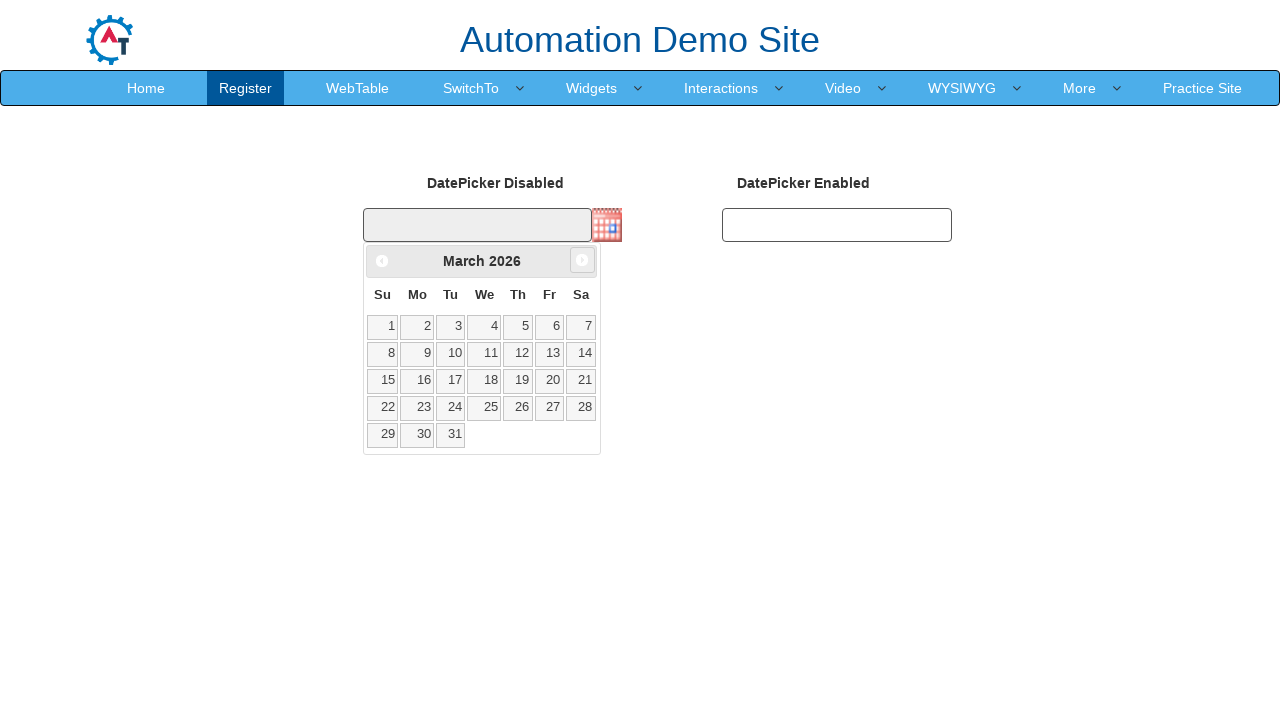

Selected a day from the calendar at (383, 354) on xpath=//body[1]/div[1]/table[1]/tbody[1]/tr[2]/td[1]
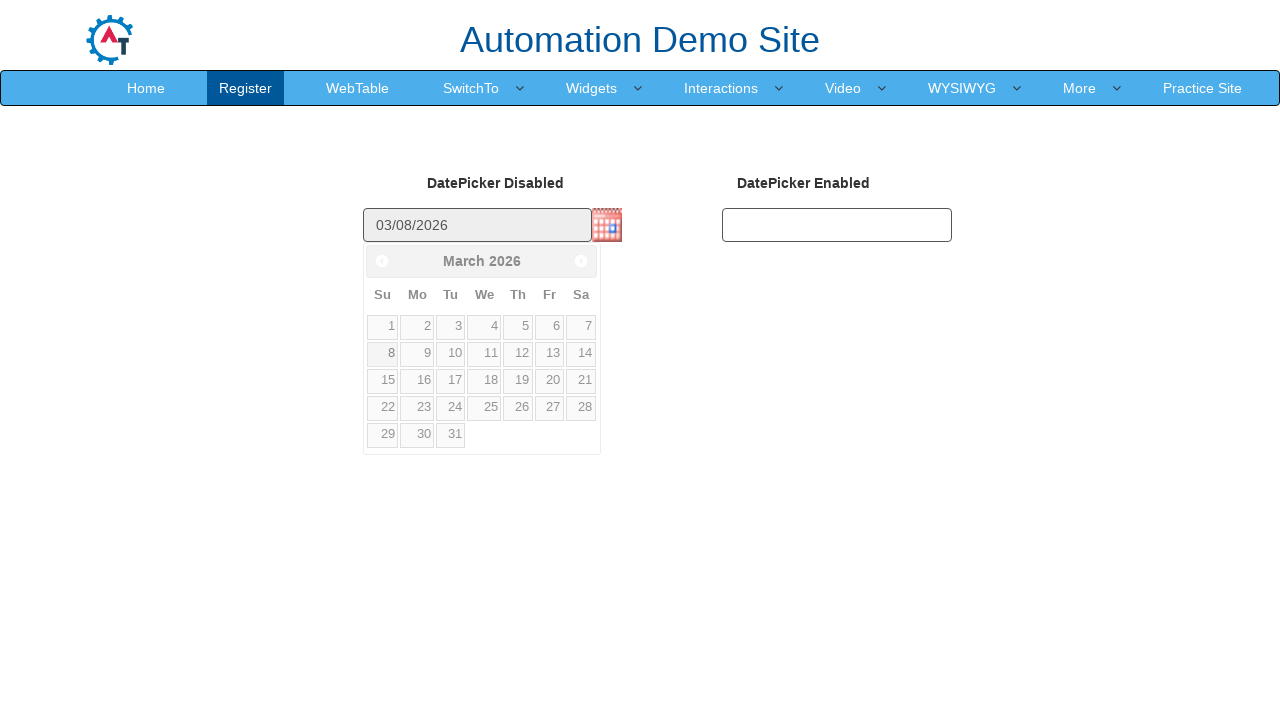

Clicked on second date picker field at (837, 225) on #datepicker2
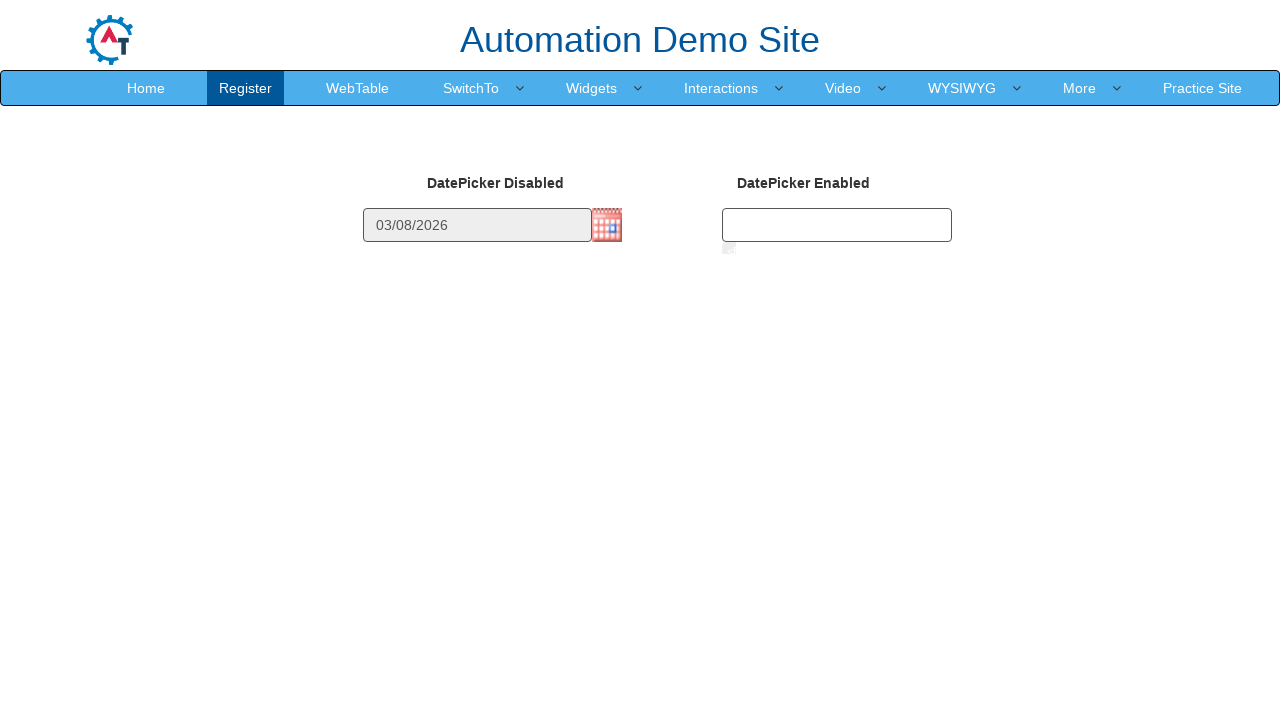

Filled second date picker with date '08/09/2022' on #datepicker2
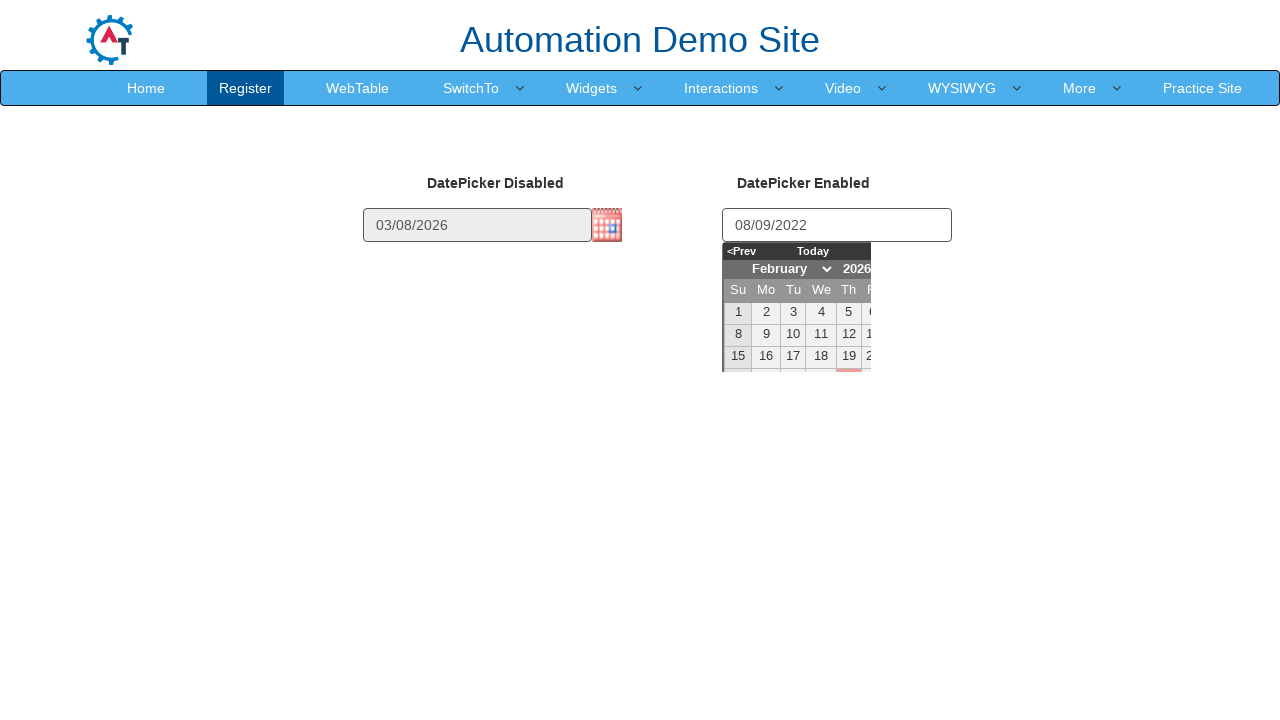

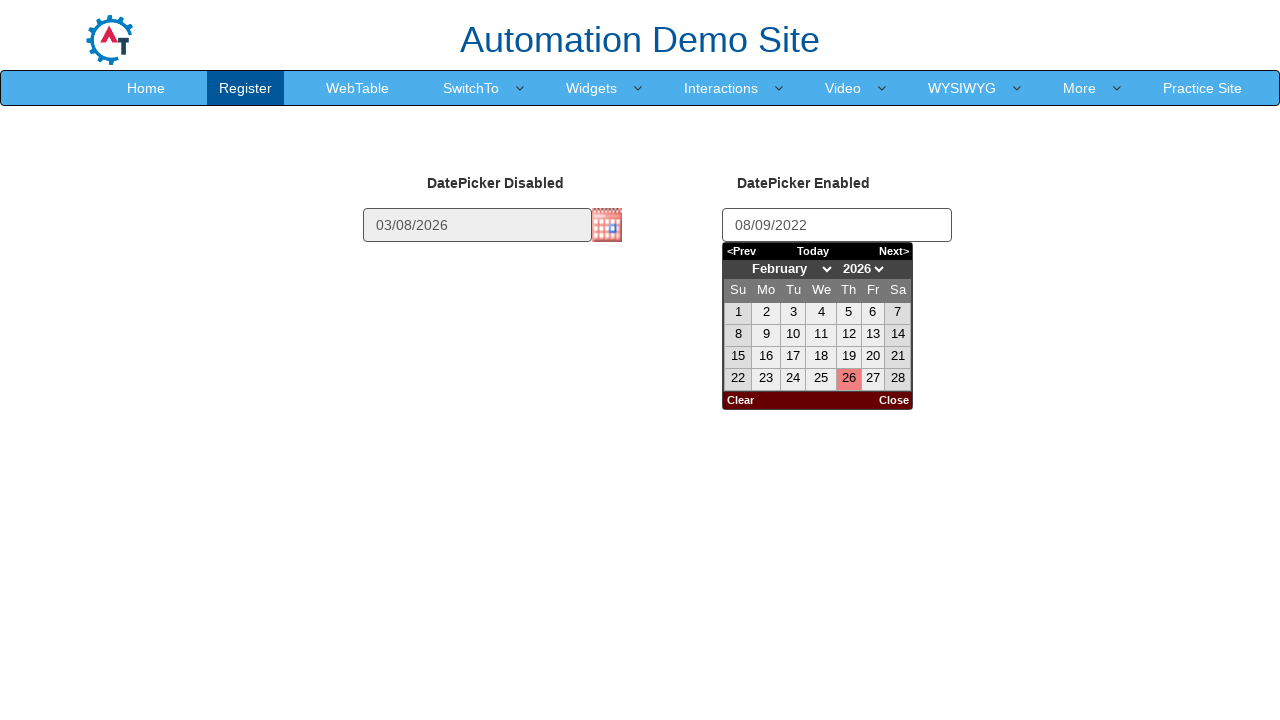